Tests table sorting functionality by clicking on a column header to sort items, then searches for a specific item (Rice) across pagination to retrieve its price

Starting URL: https://rahulshettyacademy.com/seleniumPractise/#/offers

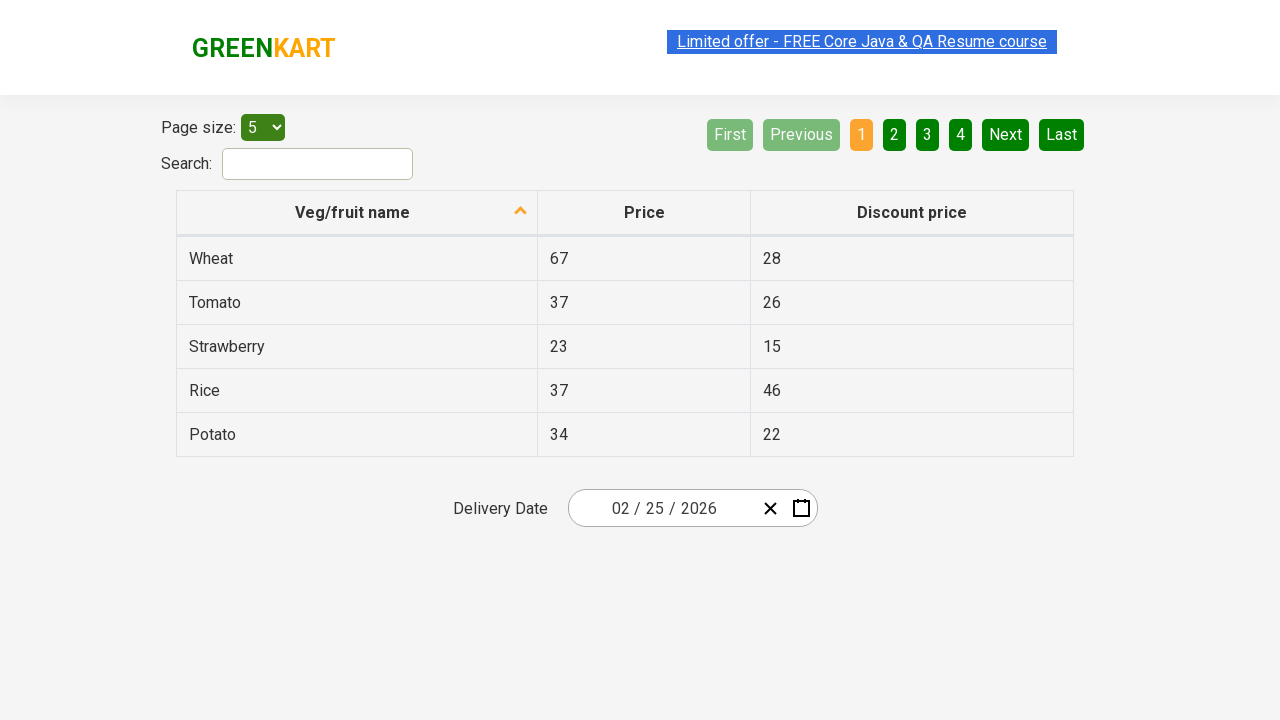

Clicked first column header to sort table at (357, 213) on xpath=//tr/th[1]
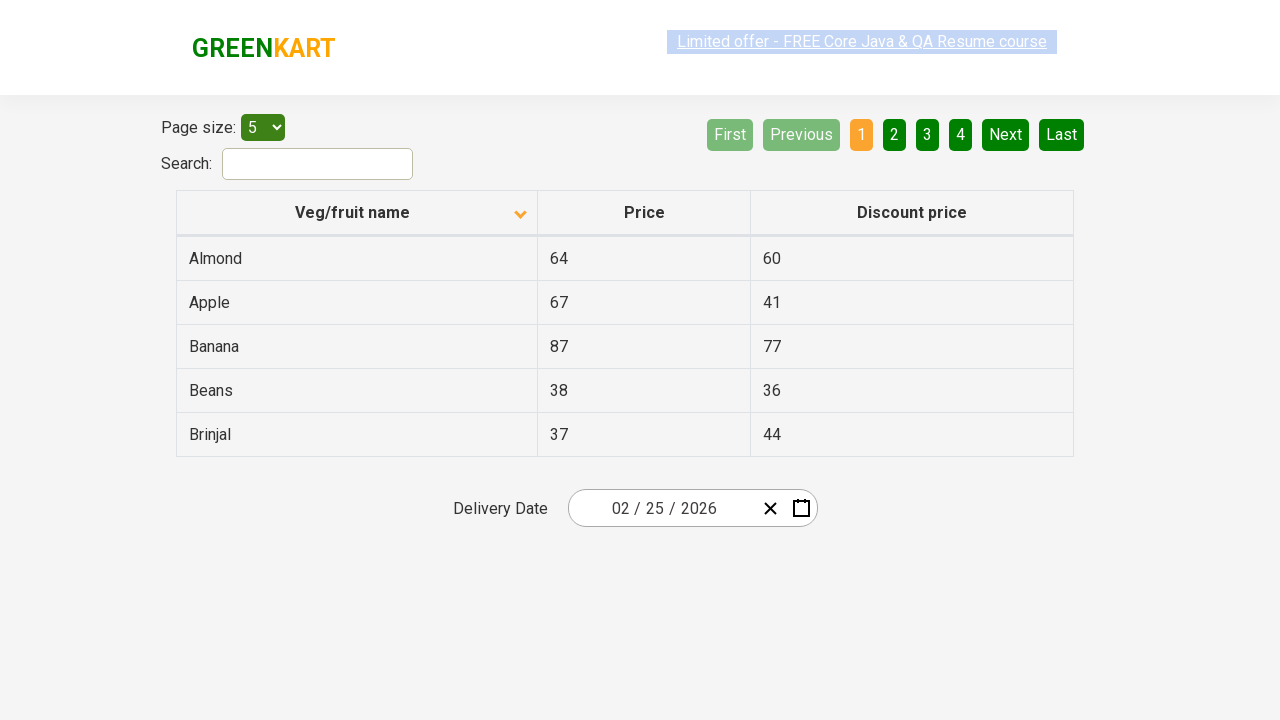

Retrieved all elements from first column
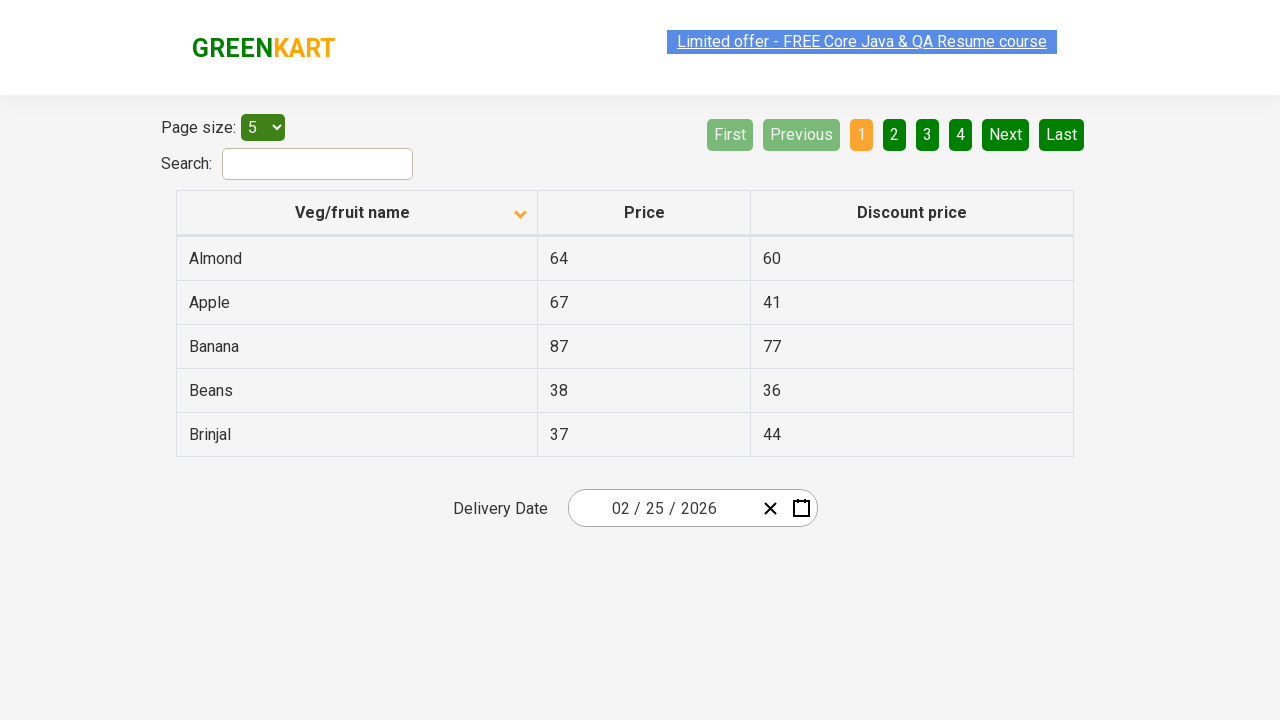

Extracted text content from all column elements
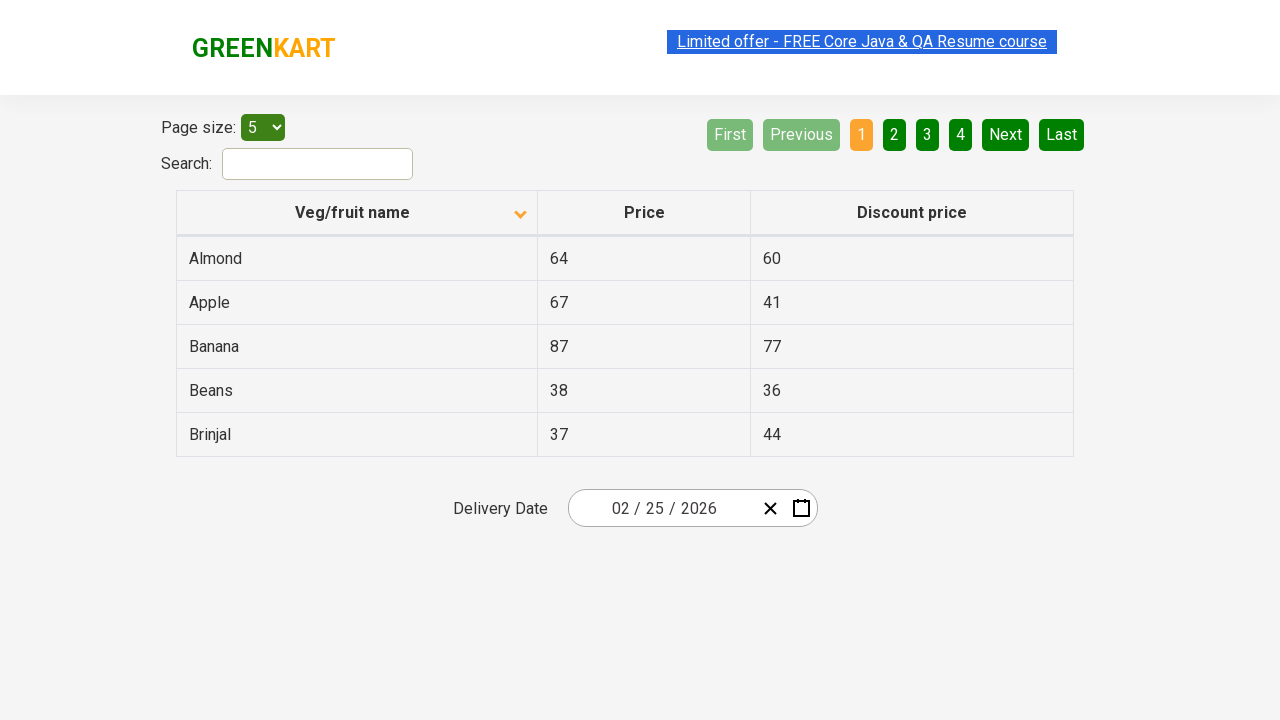

Verified that table is properly sorted in ascending order
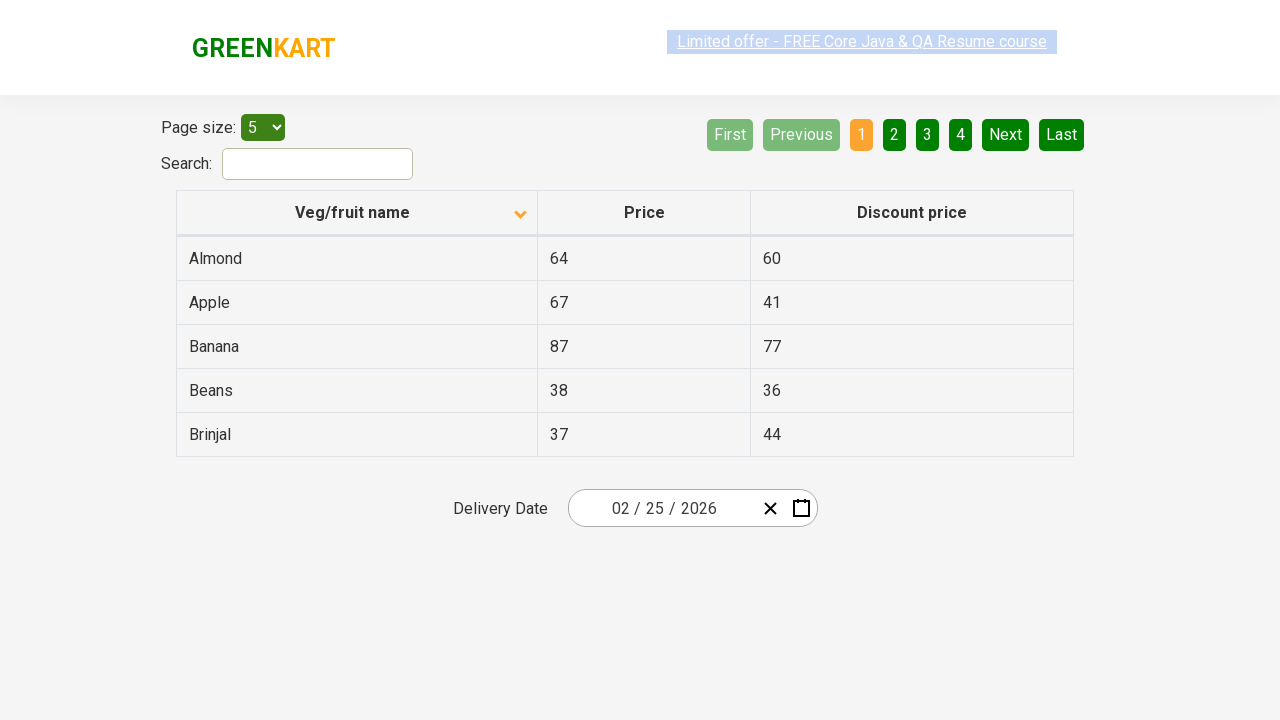

Clicked Next button to navigate to next page at (1006, 134) on [aria-label='Next']
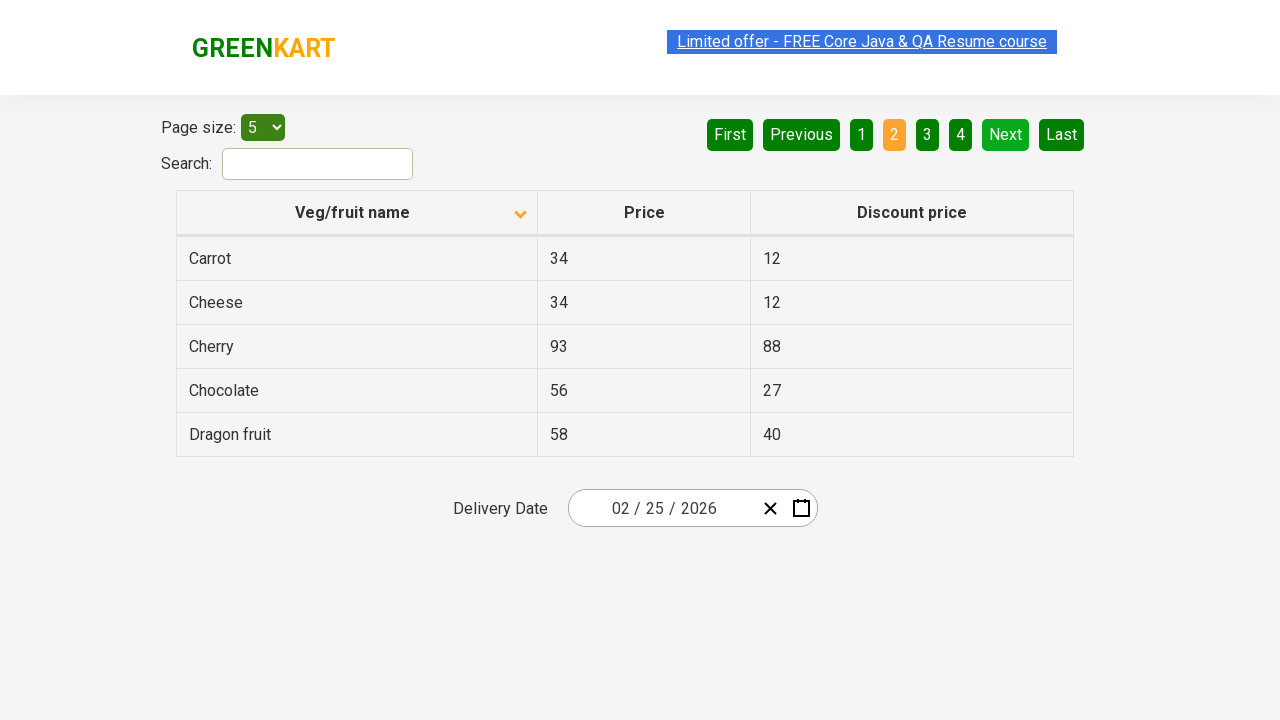

Waited for next page to load (networkidle)
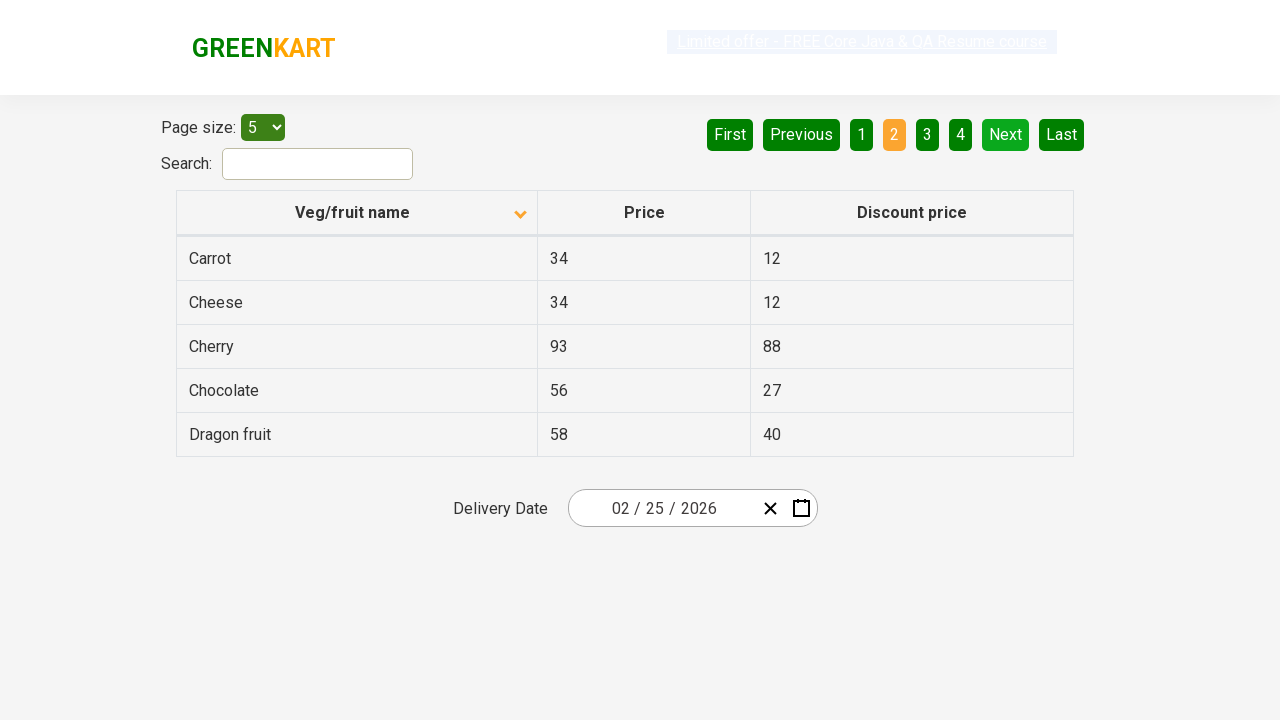

Clicked Next button to navigate to next page at (1006, 134) on [aria-label='Next']
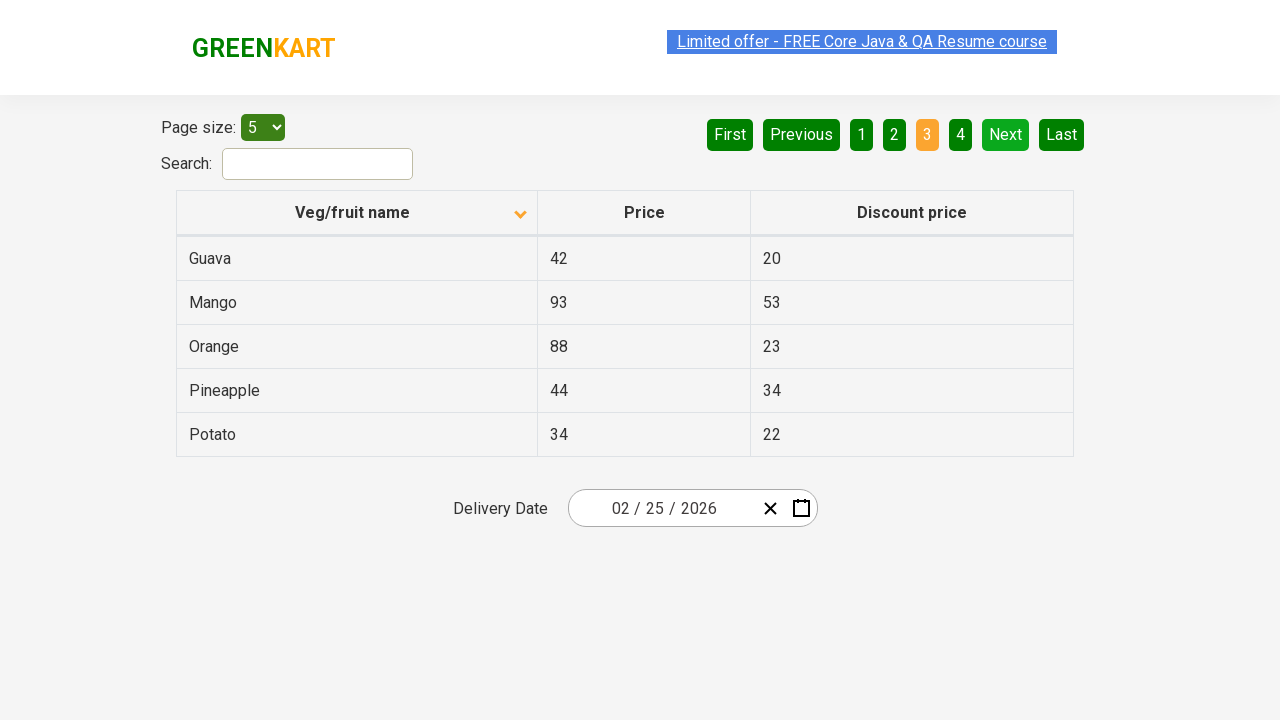

Waited for next page to load (networkidle)
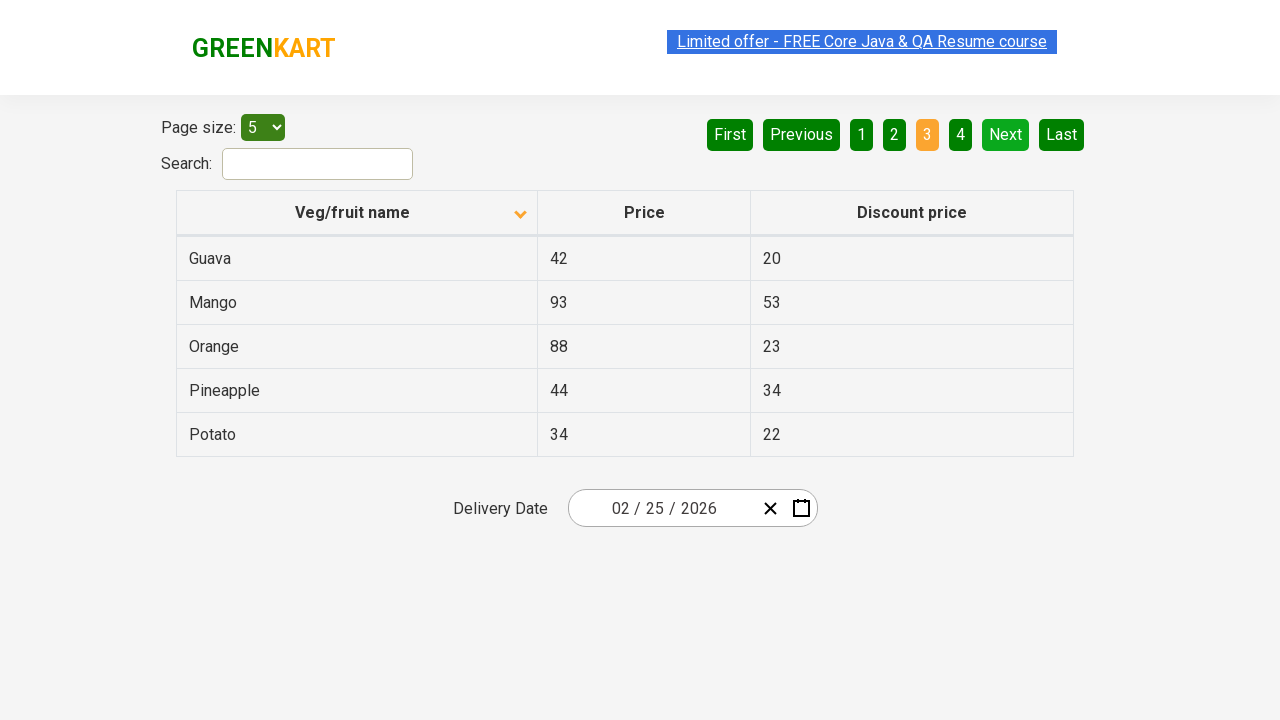

Clicked Next button to navigate to next page at (1006, 134) on [aria-label='Next']
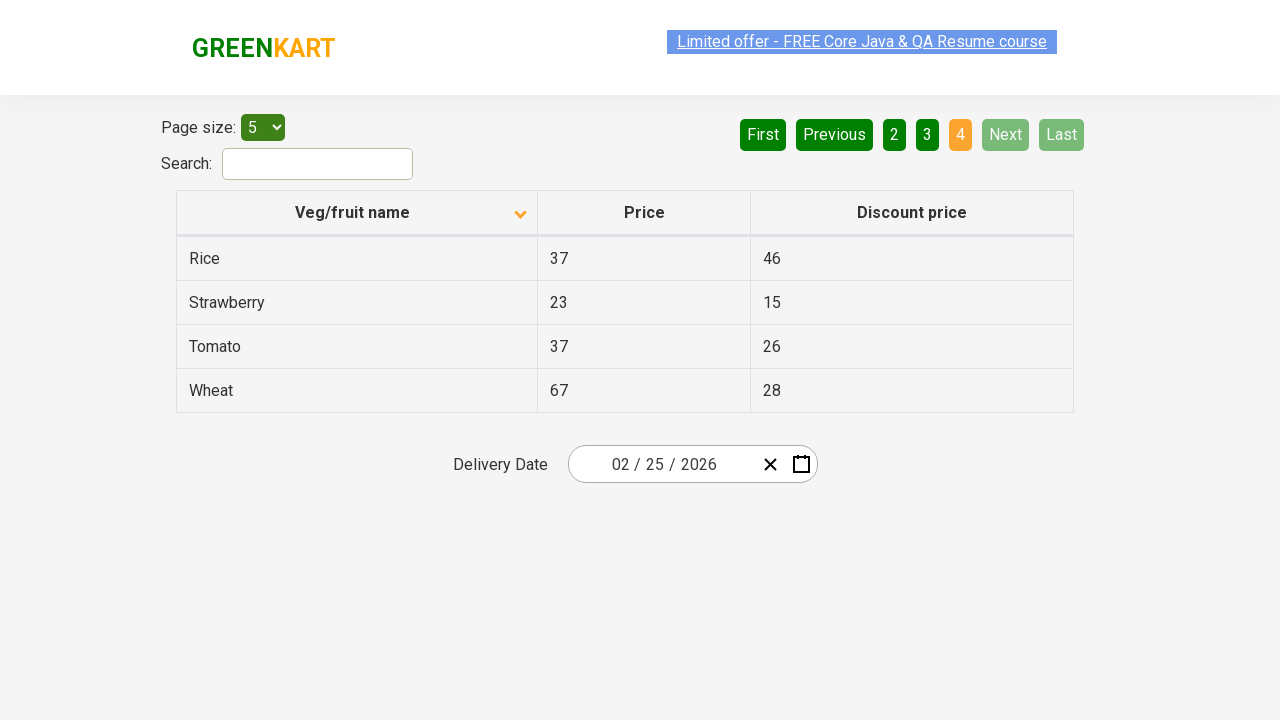

Waited for next page to load (networkidle)
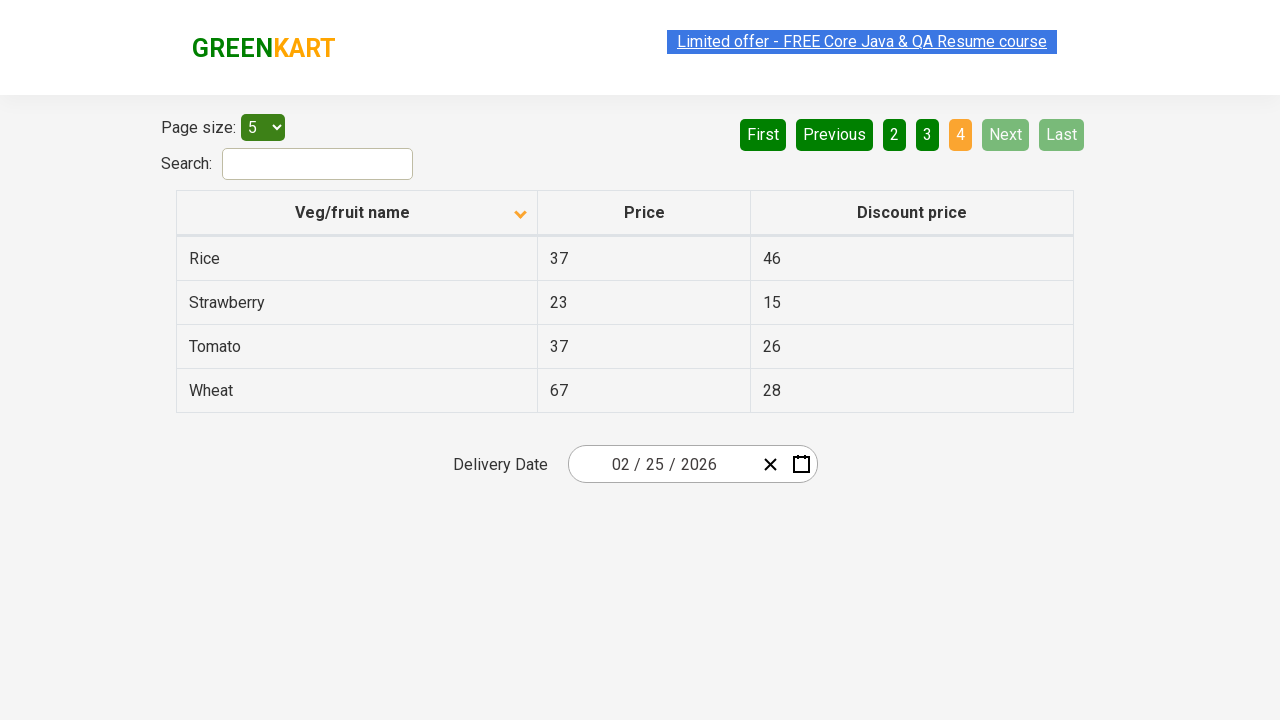

Found Rice item and retrieved its price: 37
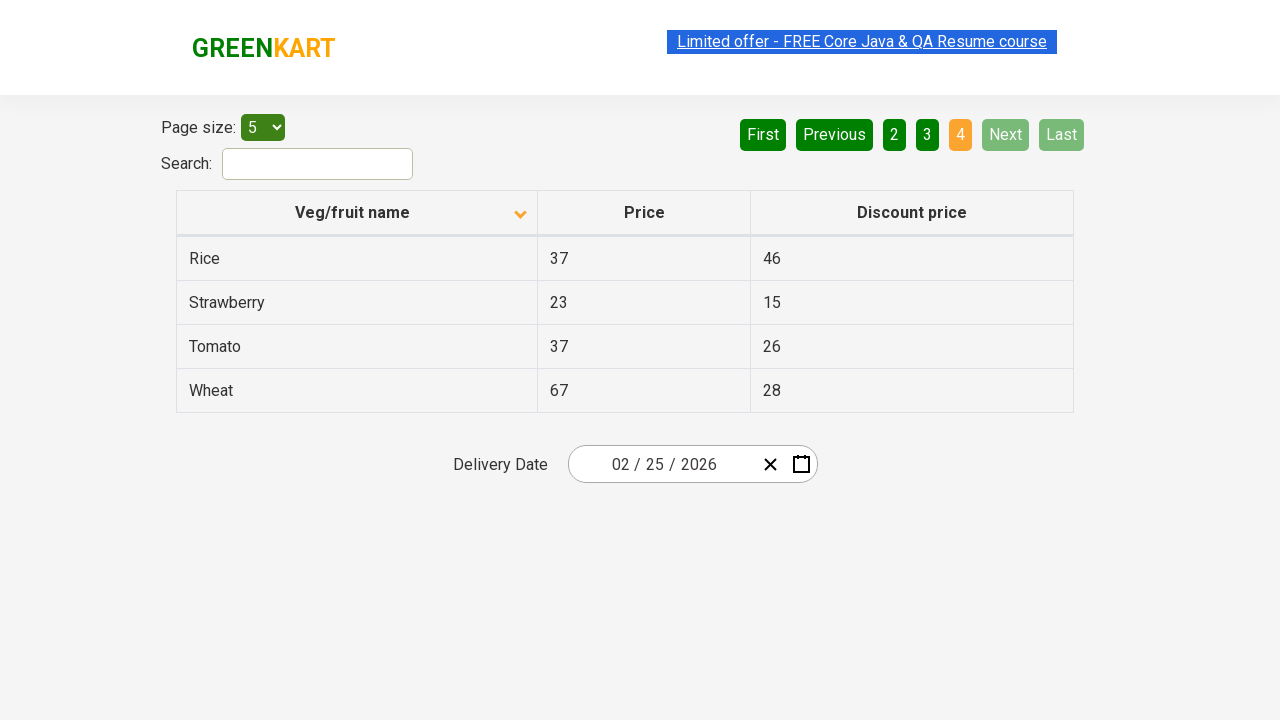

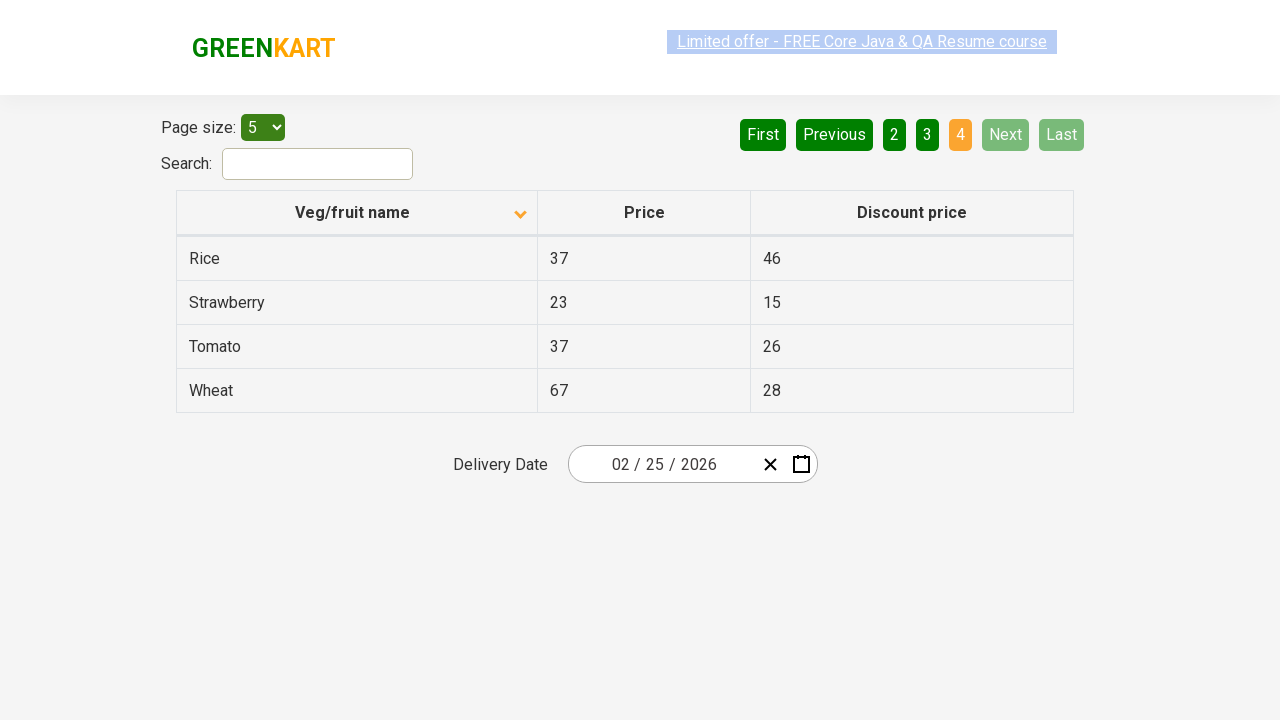